Tests grade selection by clicking the Elementary dropdown, selecting Grade 1, and verifying navigation to the Grade 1 page.

Starting URL: https://tvolearn.com/

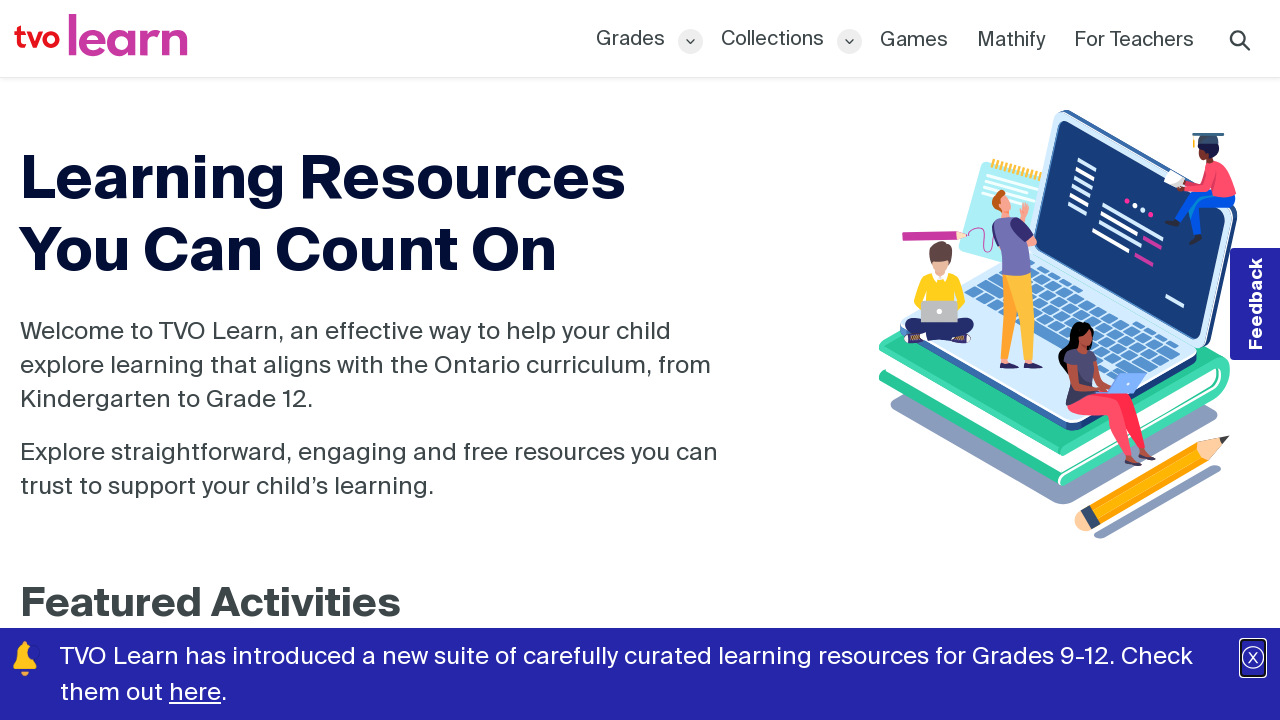

Clicked Elementary (K-8) dropdown button at (649, 38) on xpath=//*[@id='SiteNav']/li[1]/button
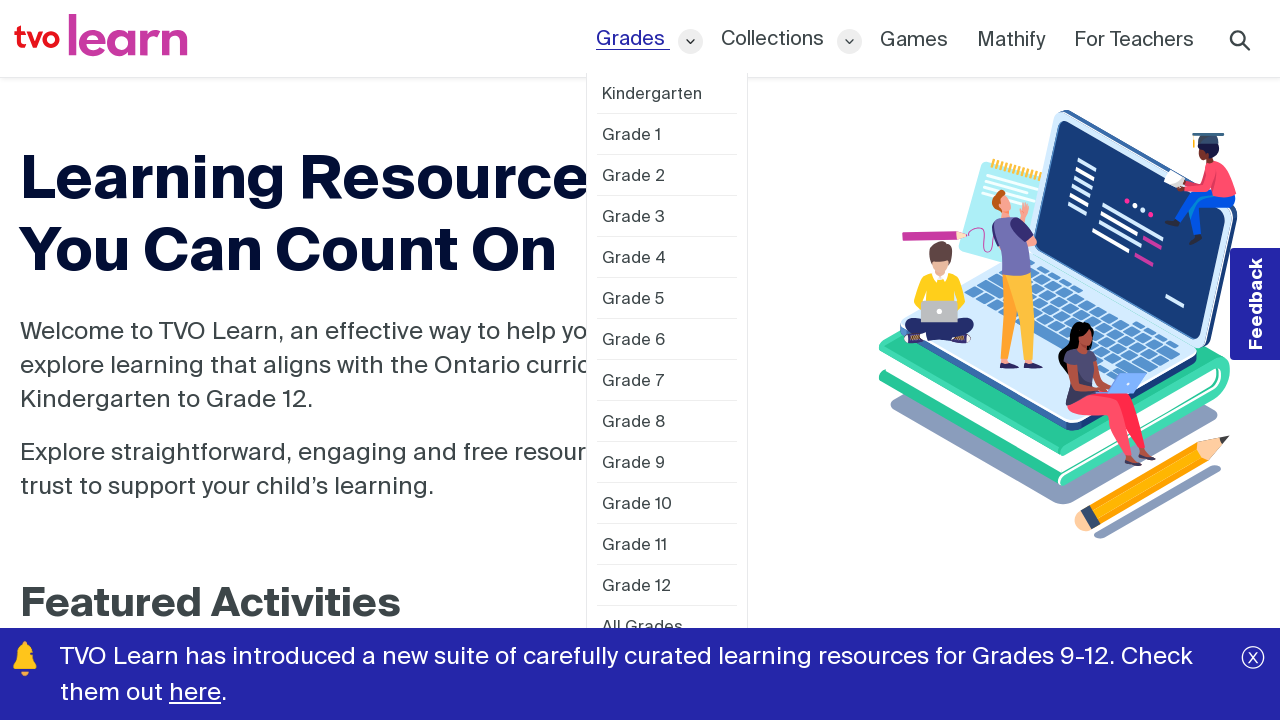

Waited for dropdown menu to appear
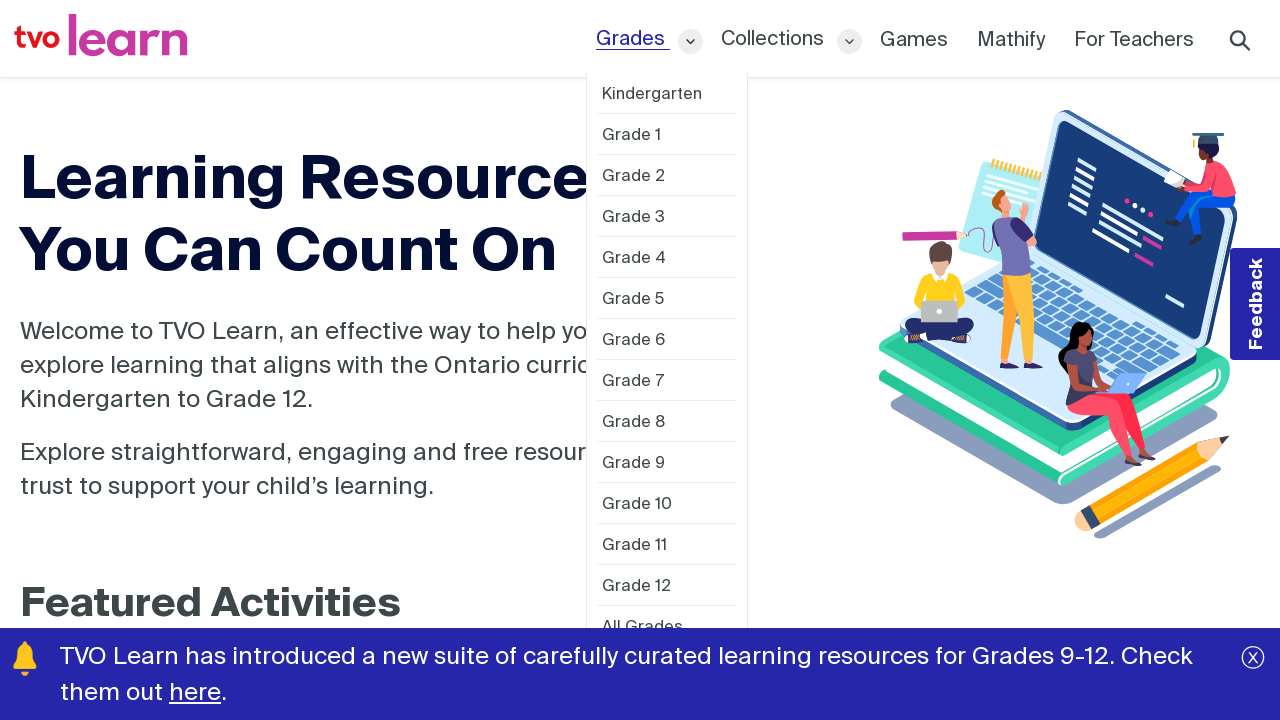

Clicked Grade 1 option from dropdown at (631, 134) on text=Grade 1
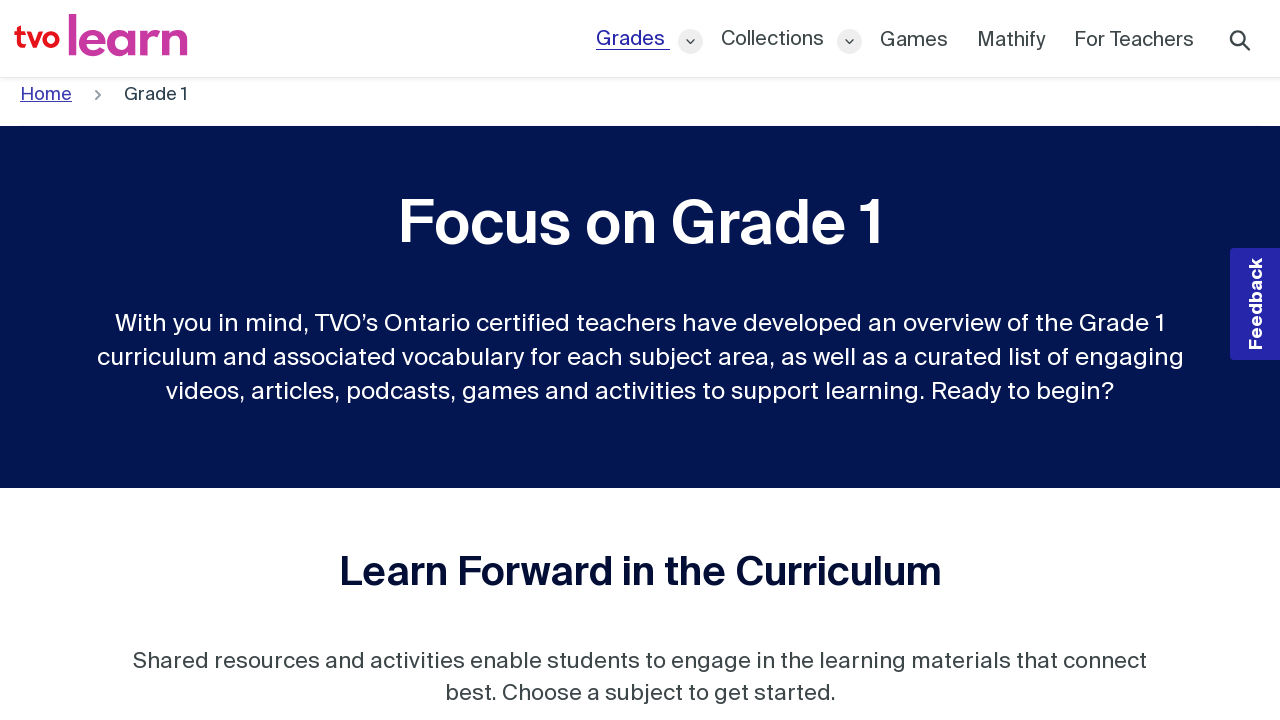

Waited for navigation to Grade 1 page
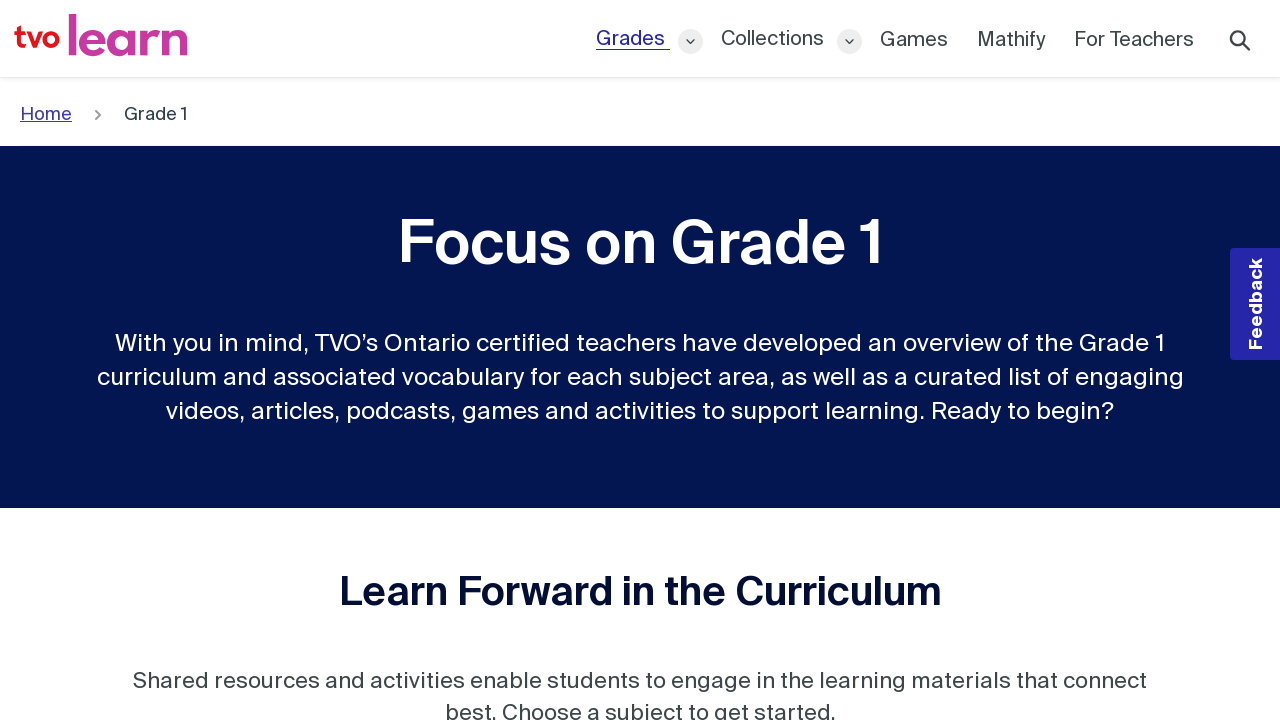

Grade 1 page loaded and verified with expected element
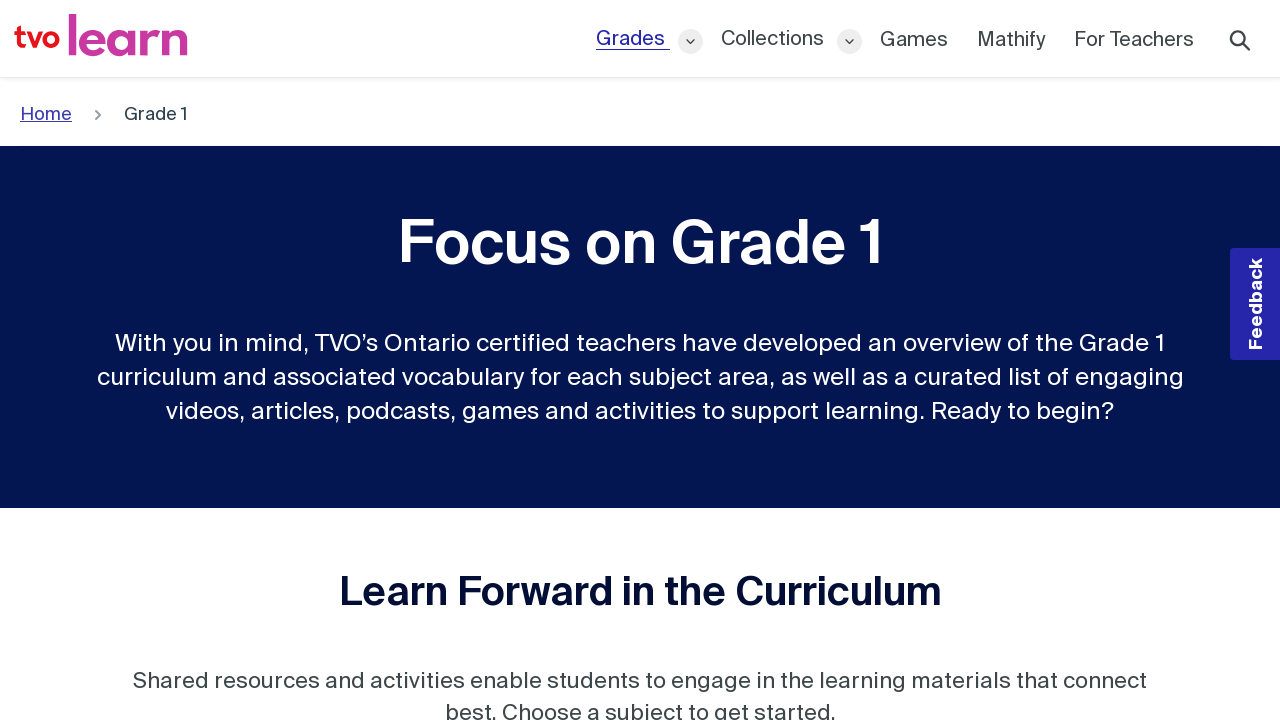

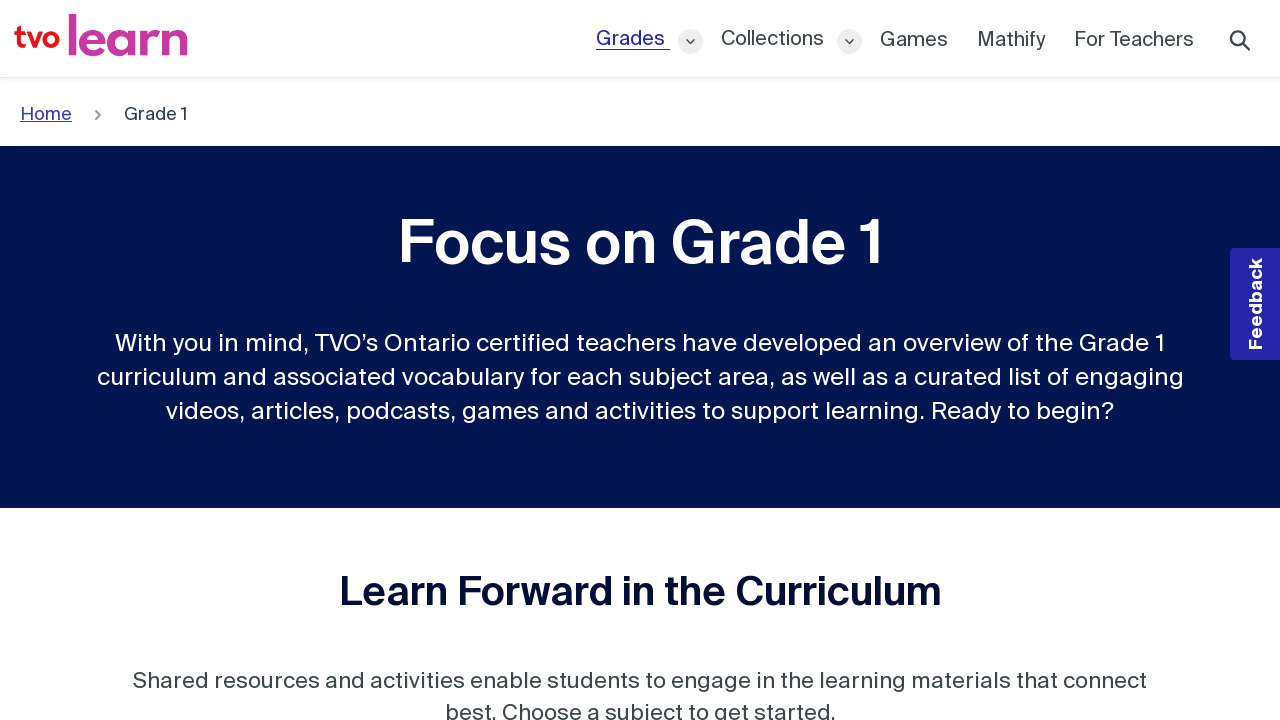